Tests marking all todo items as completed using the toggle all checkbox

Starting URL: https://demo.playwright.dev/todomvc

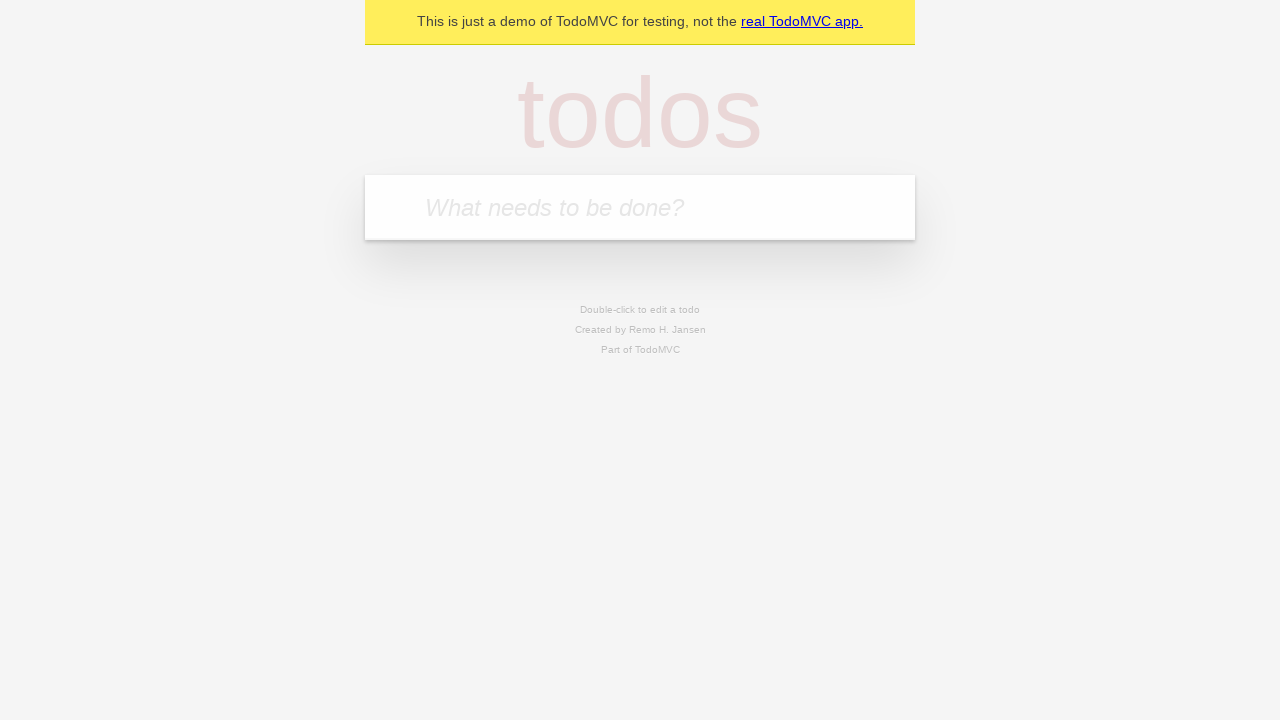

Located the todo input field
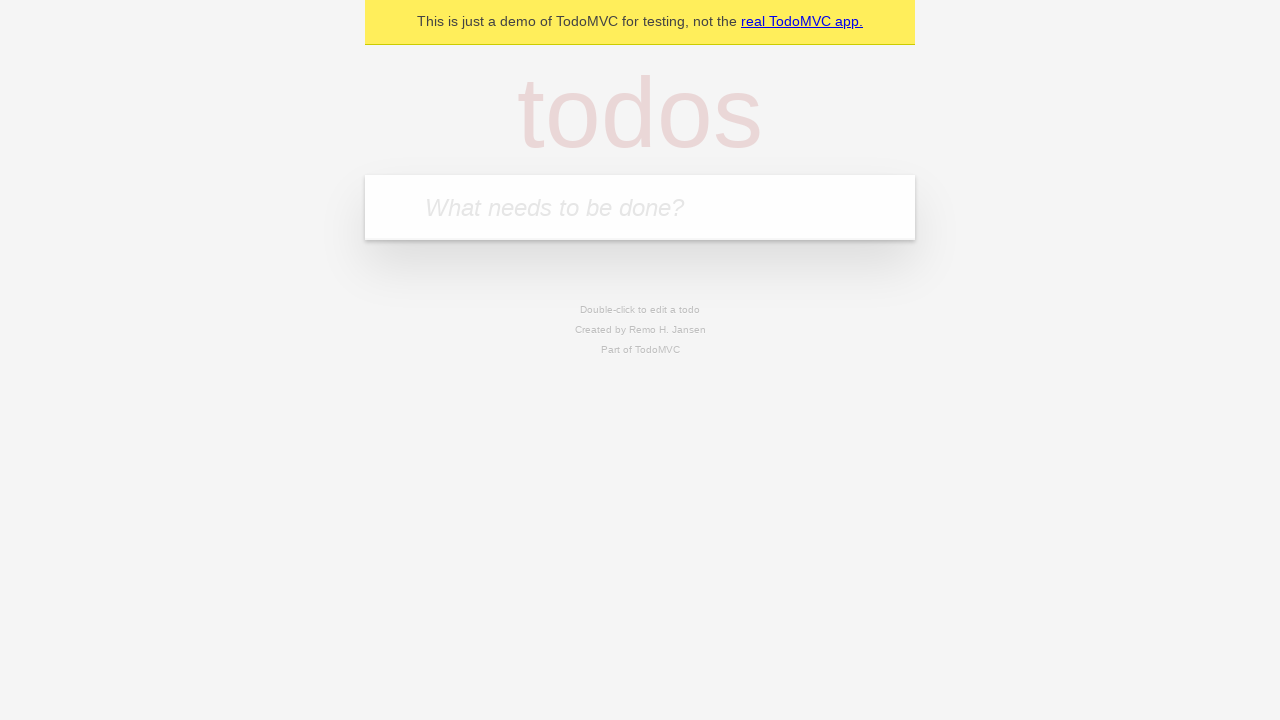

Filled todo input with 'buy some cheese' on internal:attr=[placeholder="What needs to be done?"i]
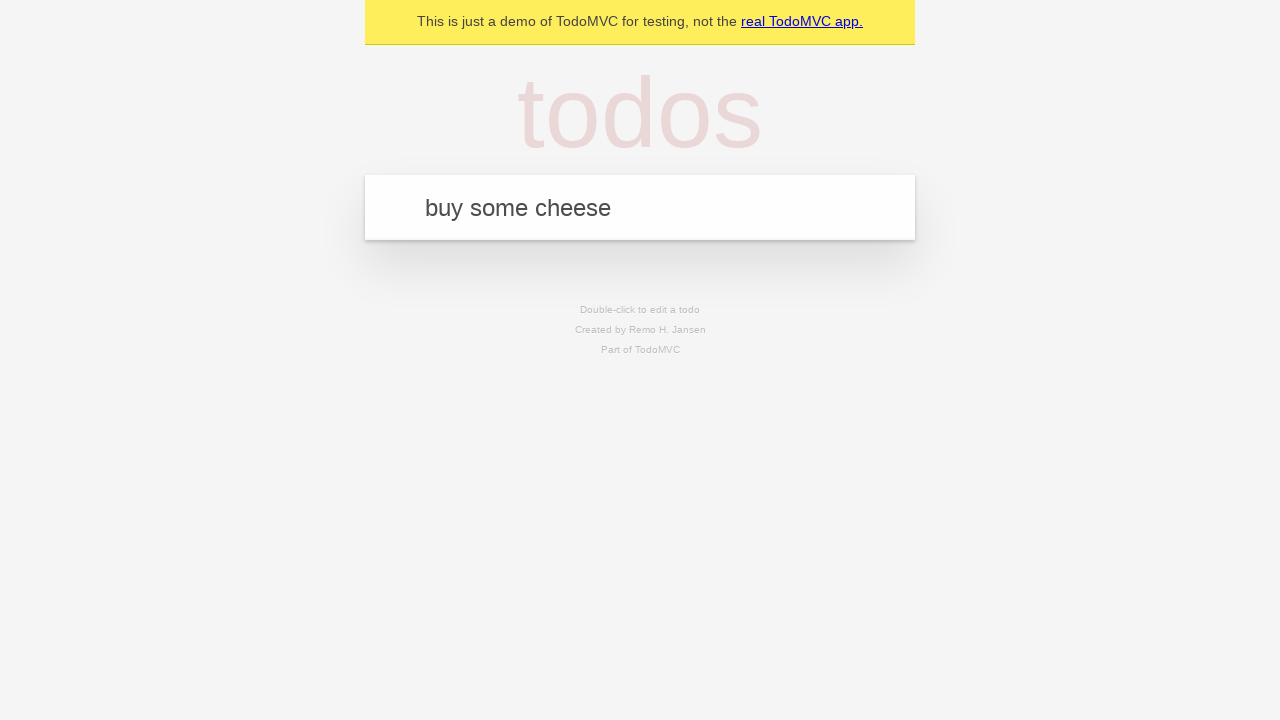

Pressed Enter to create todo 'buy some cheese' on internal:attr=[placeholder="What needs to be done?"i]
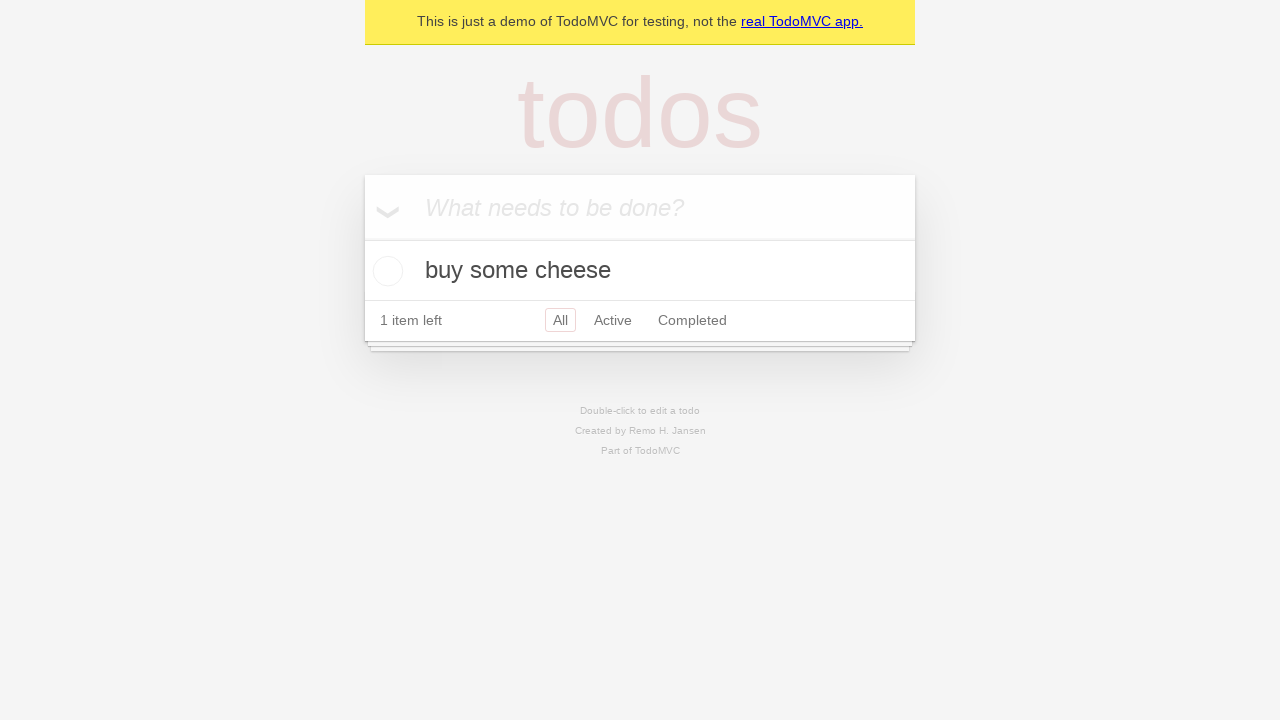

Filled todo input with 'feed the cat' on internal:attr=[placeholder="What needs to be done?"i]
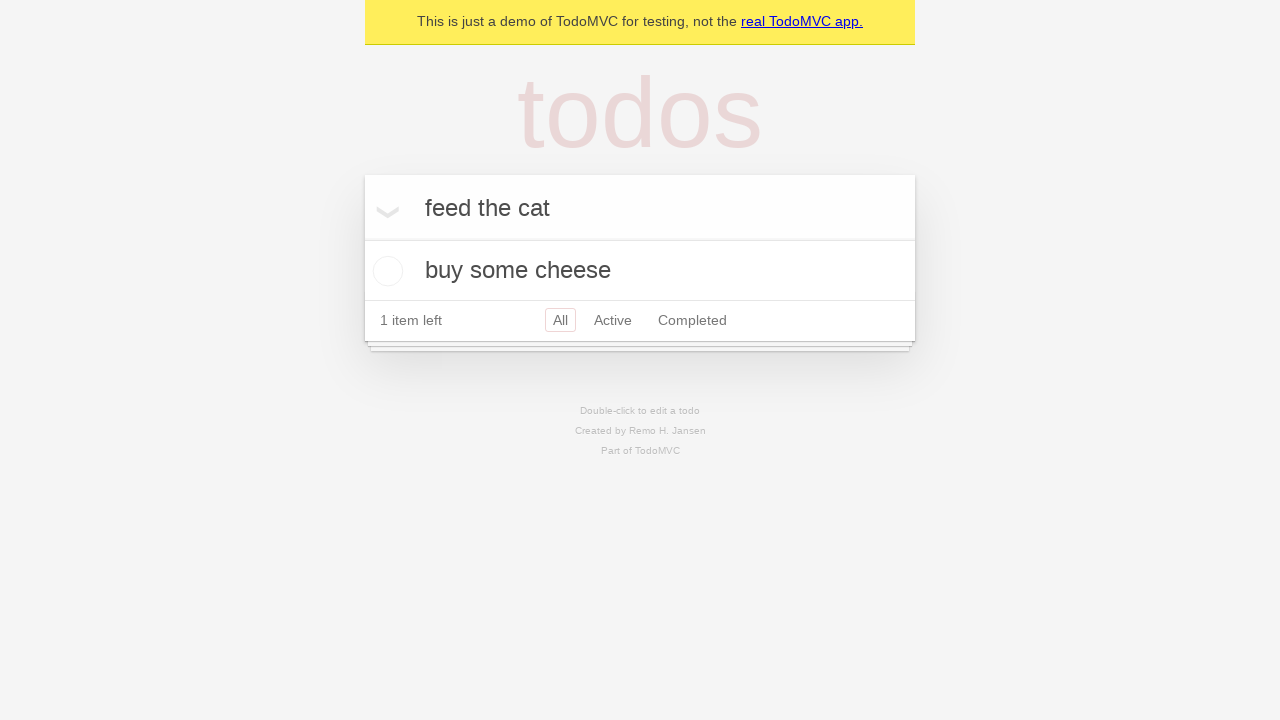

Pressed Enter to create todo 'feed the cat' on internal:attr=[placeholder="What needs to be done?"i]
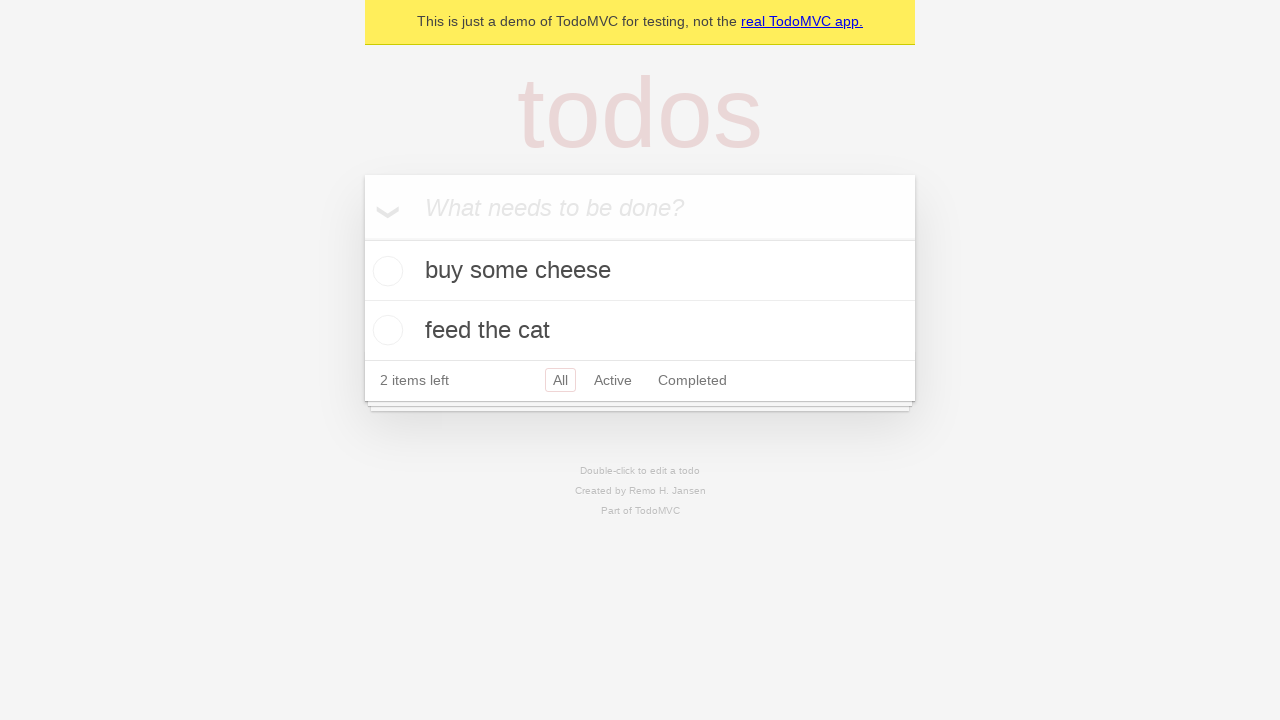

Filled todo input with 'book a doctors appointment' on internal:attr=[placeholder="What needs to be done?"i]
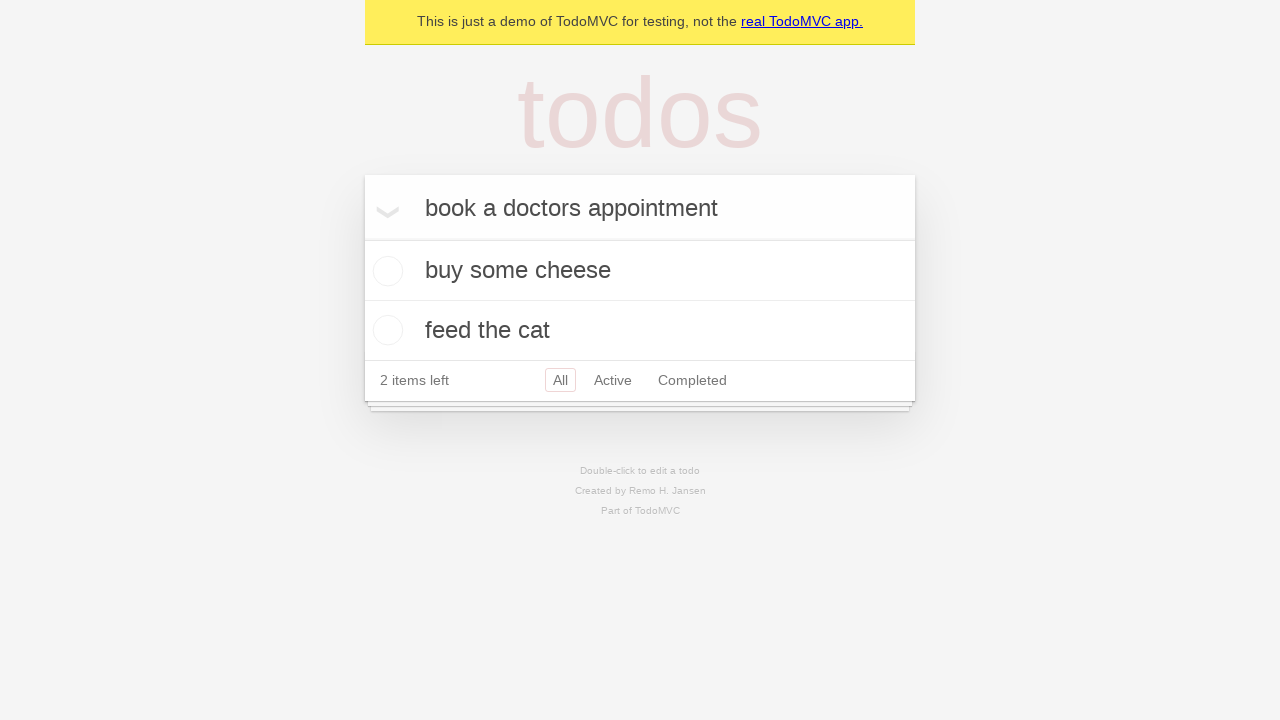

Pressed Enter to create todo 'book a doctors appointment' on internal:attr=[placeholder="What needs to be done?"i]
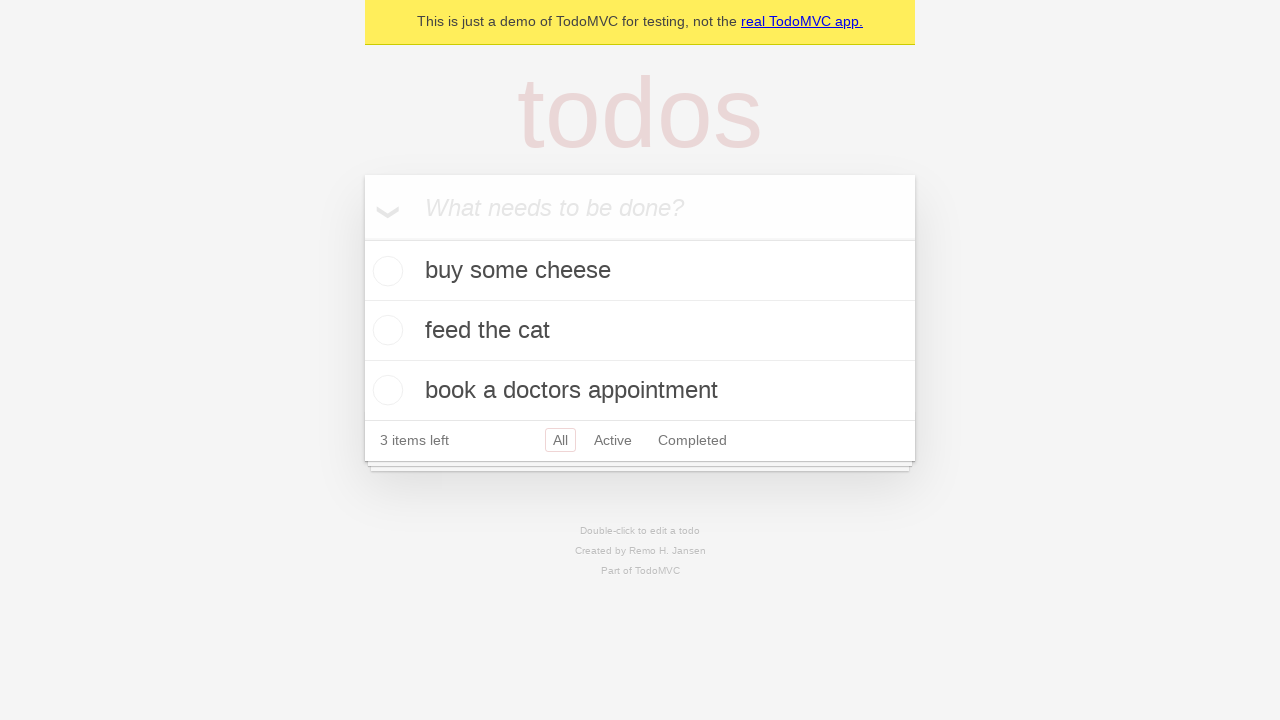

Waited for all 3 todos to be created
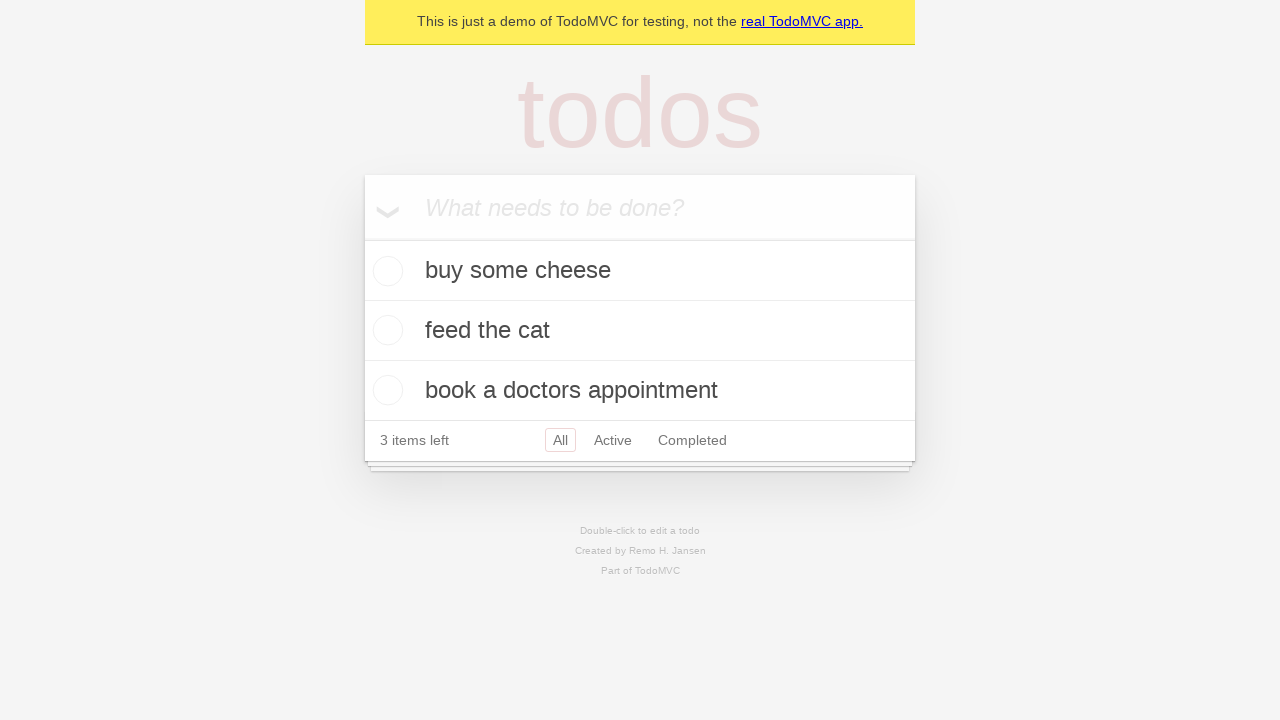

Clicked 'Mark all as complete' checkbox at (362, 238) on internal:label="Mark all as complete"i
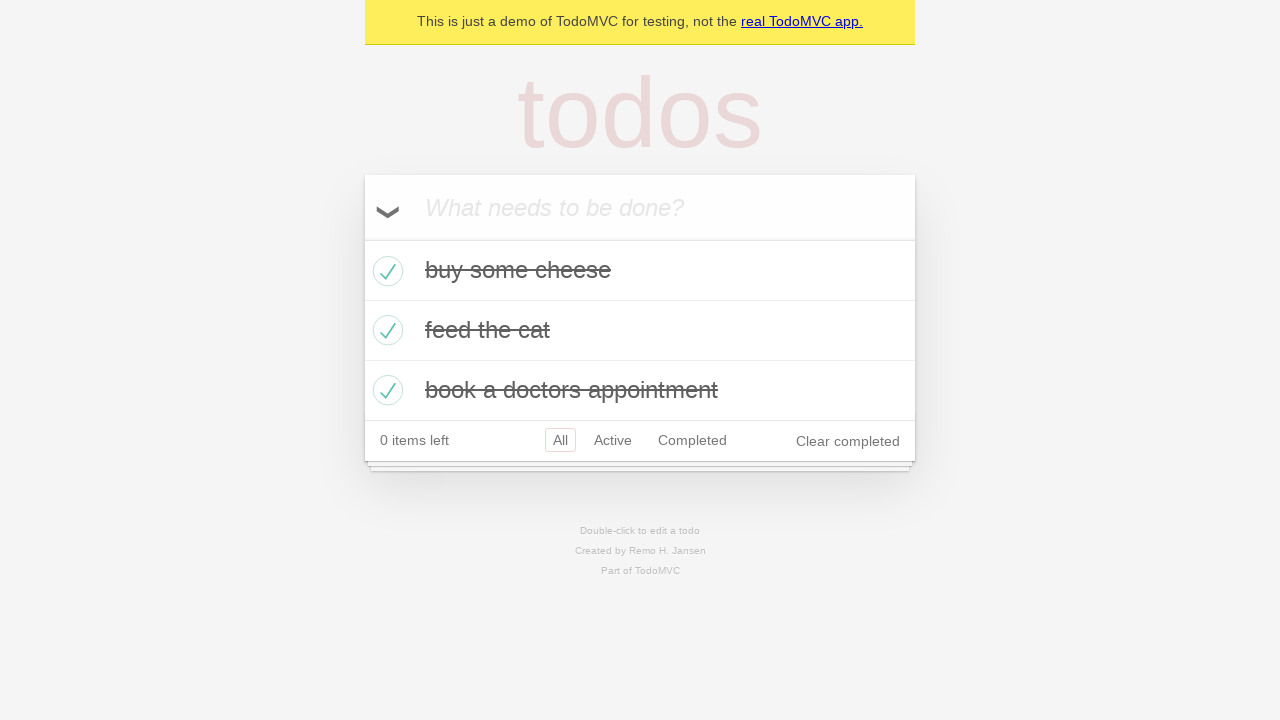

Verified all 3 todos are marked as completed
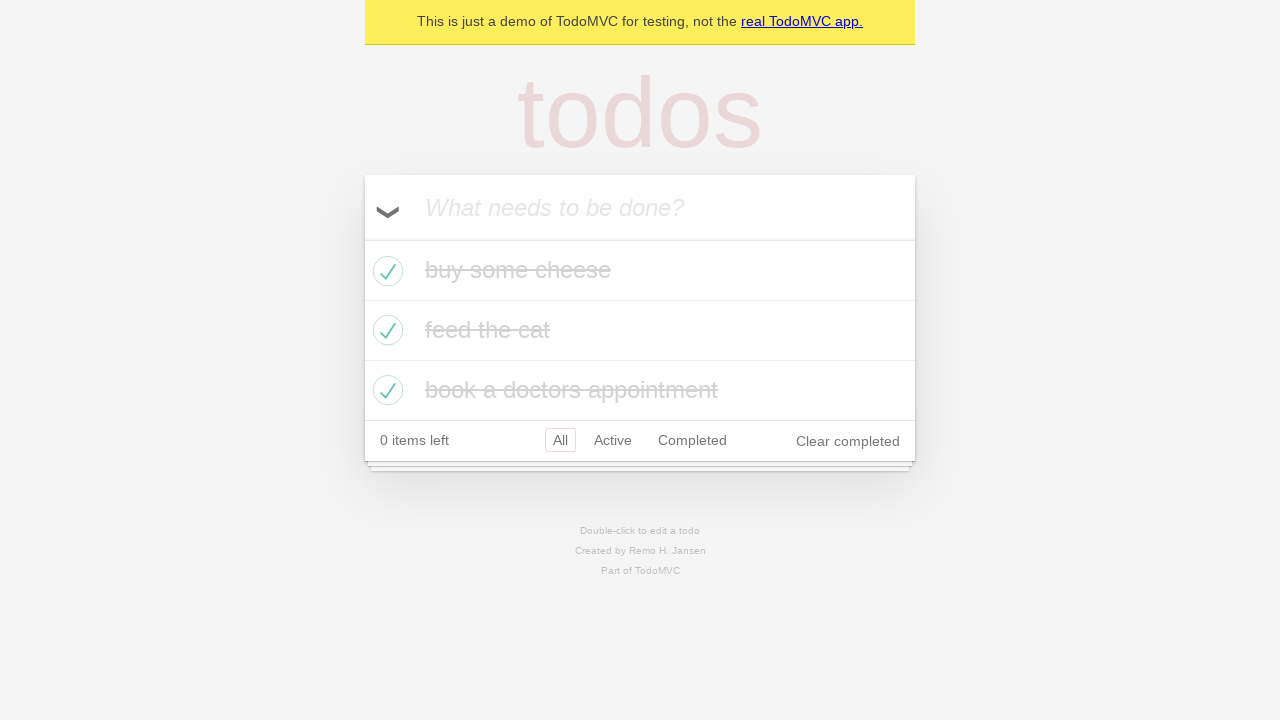

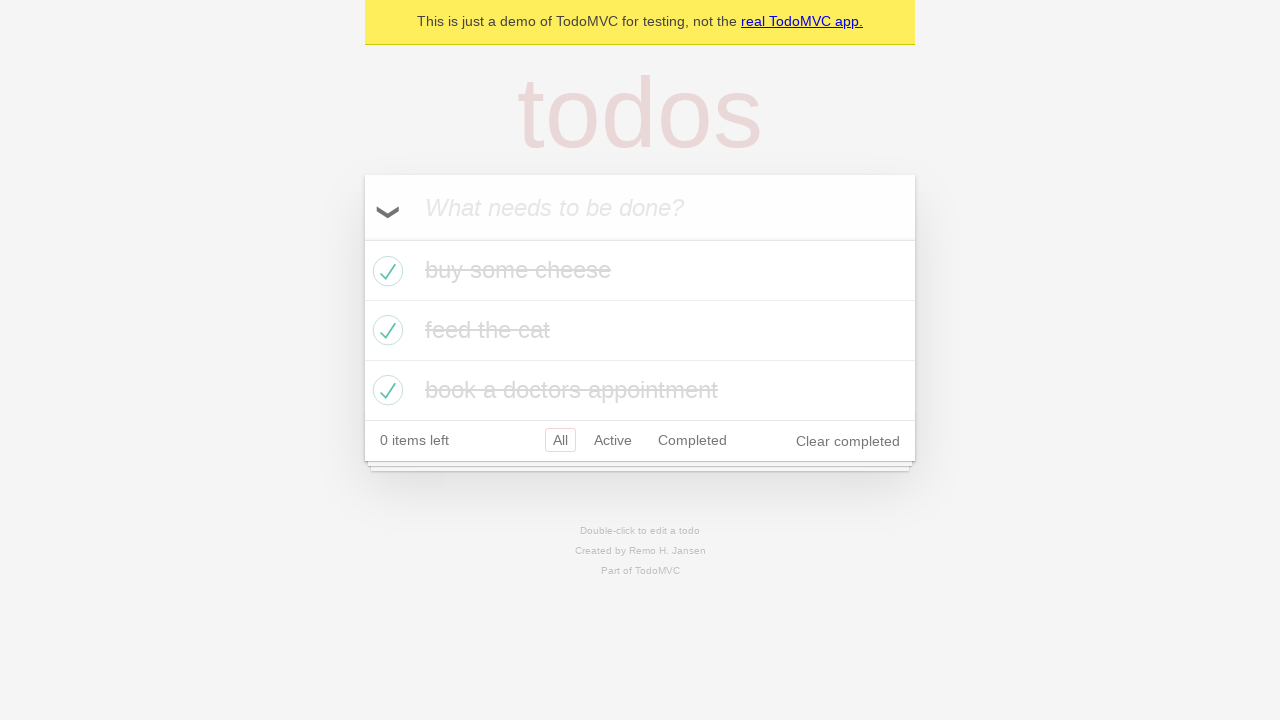